Tests the comment textarea functionality by entering a random comment text and verifying it was entered correctly

Starting URL: https://saucelabs.com/test/guinea-pig

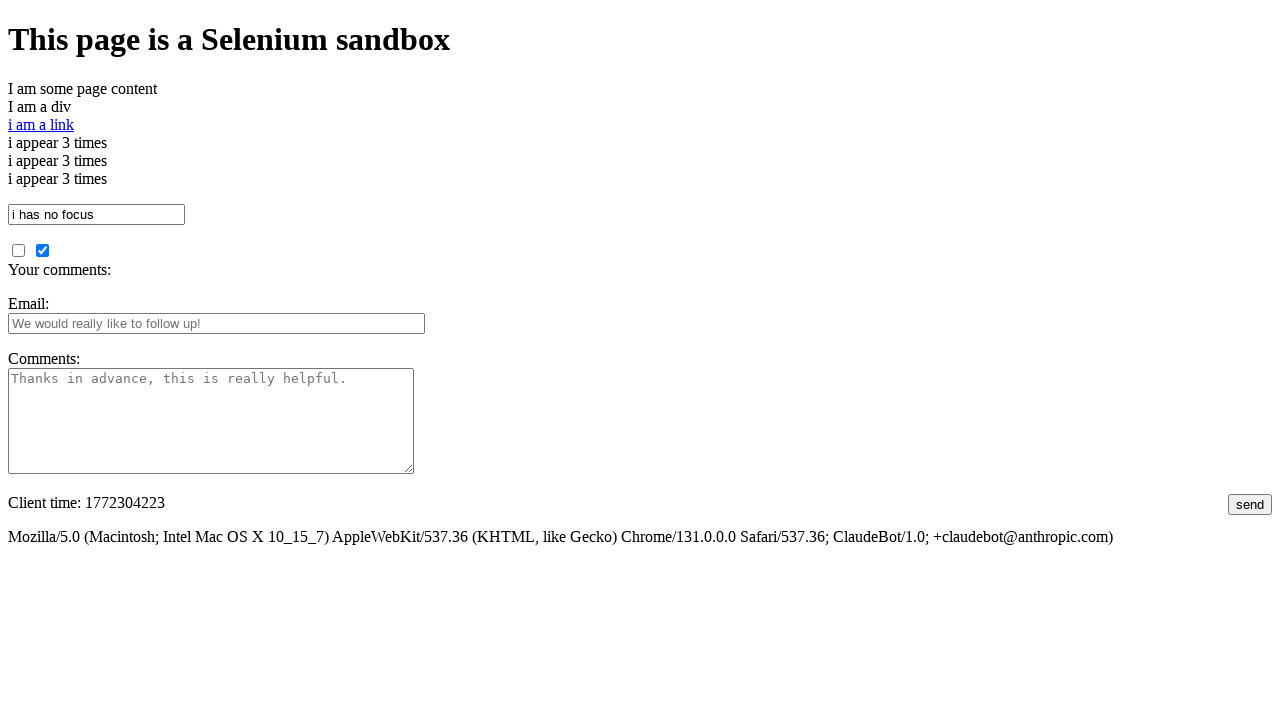

Generated random UUID comment text
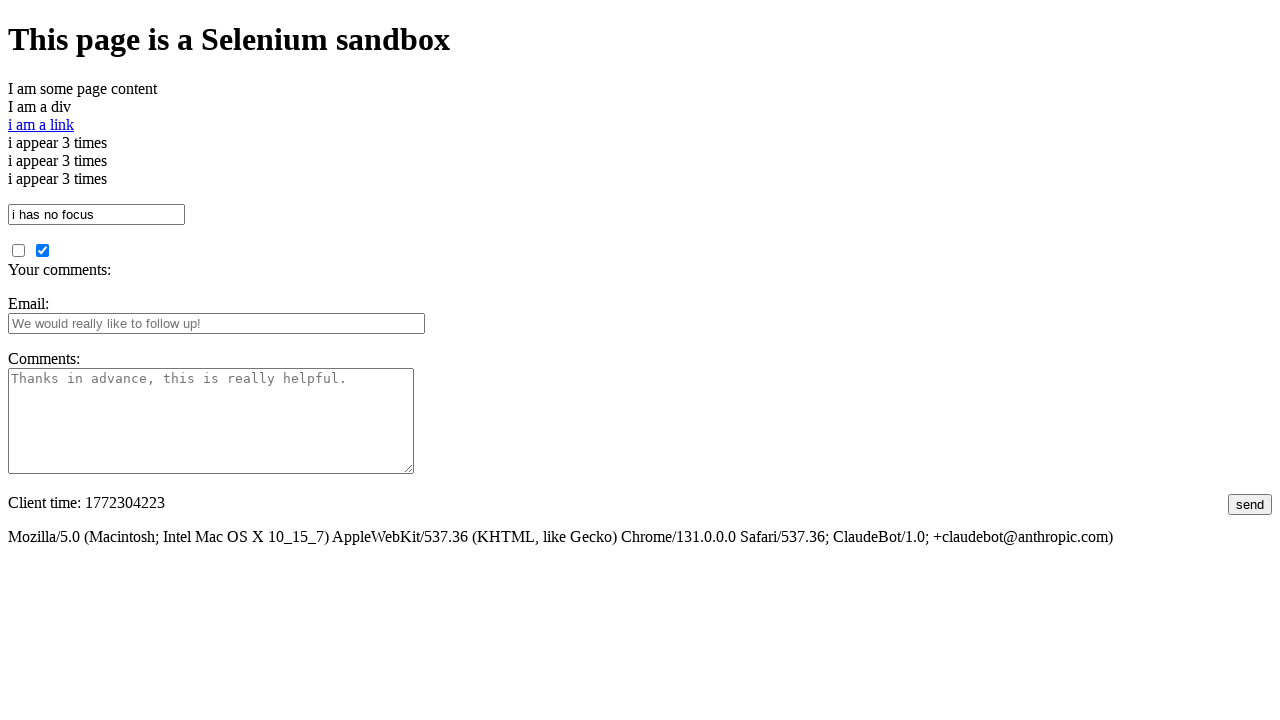

Entered comment text into textarea: '7a6ef038-e872-4953-ac27-1f9bd8517583' on textarea#comments
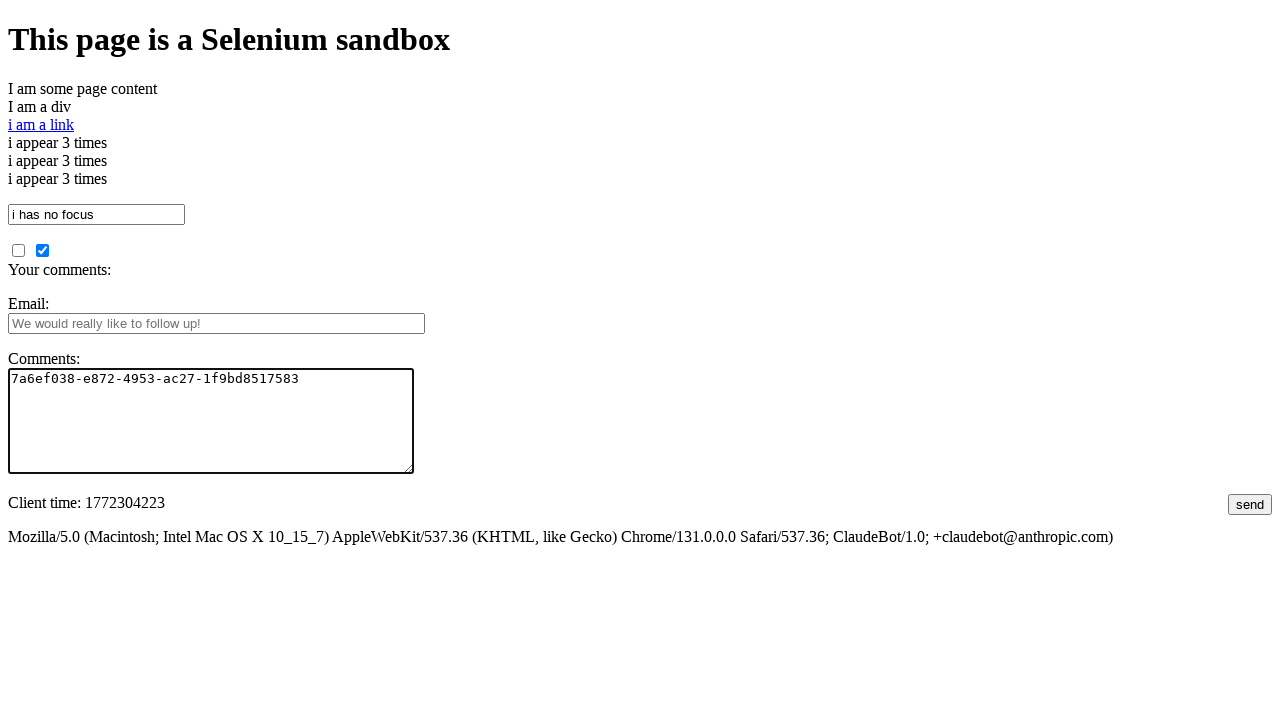

Retrieved comment text from textarea to verify
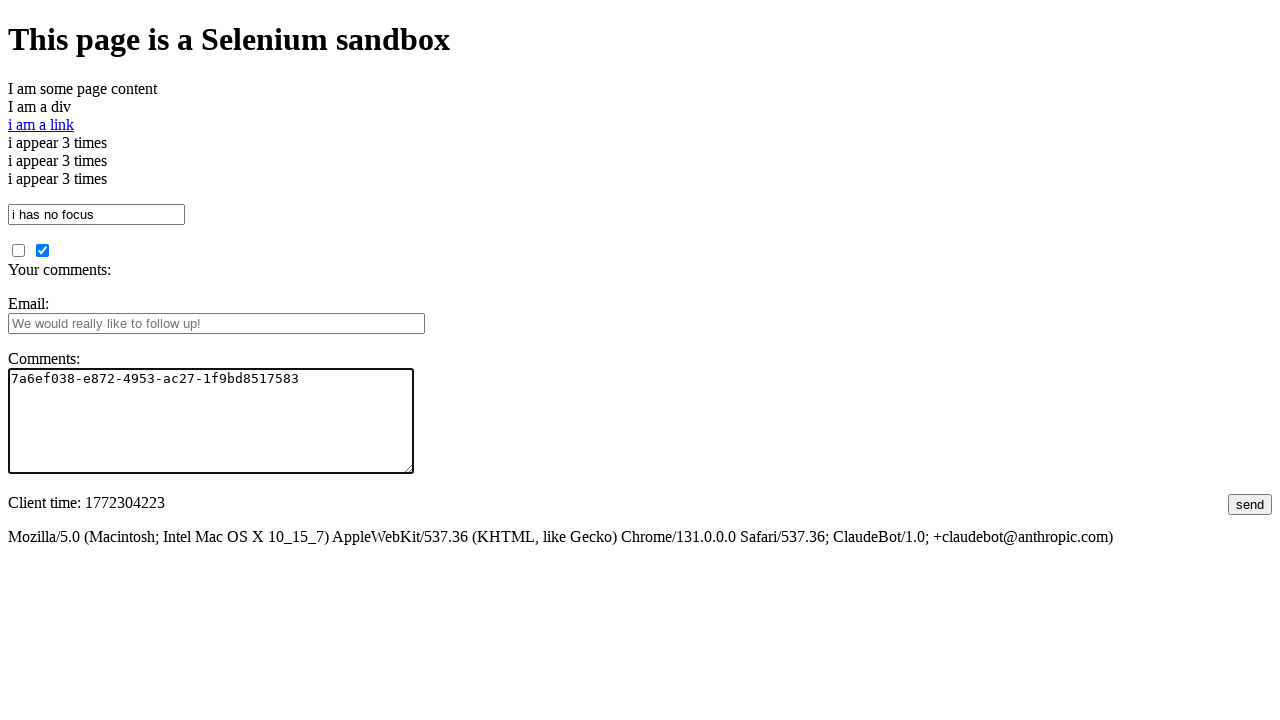

Verified comment text matches entered value
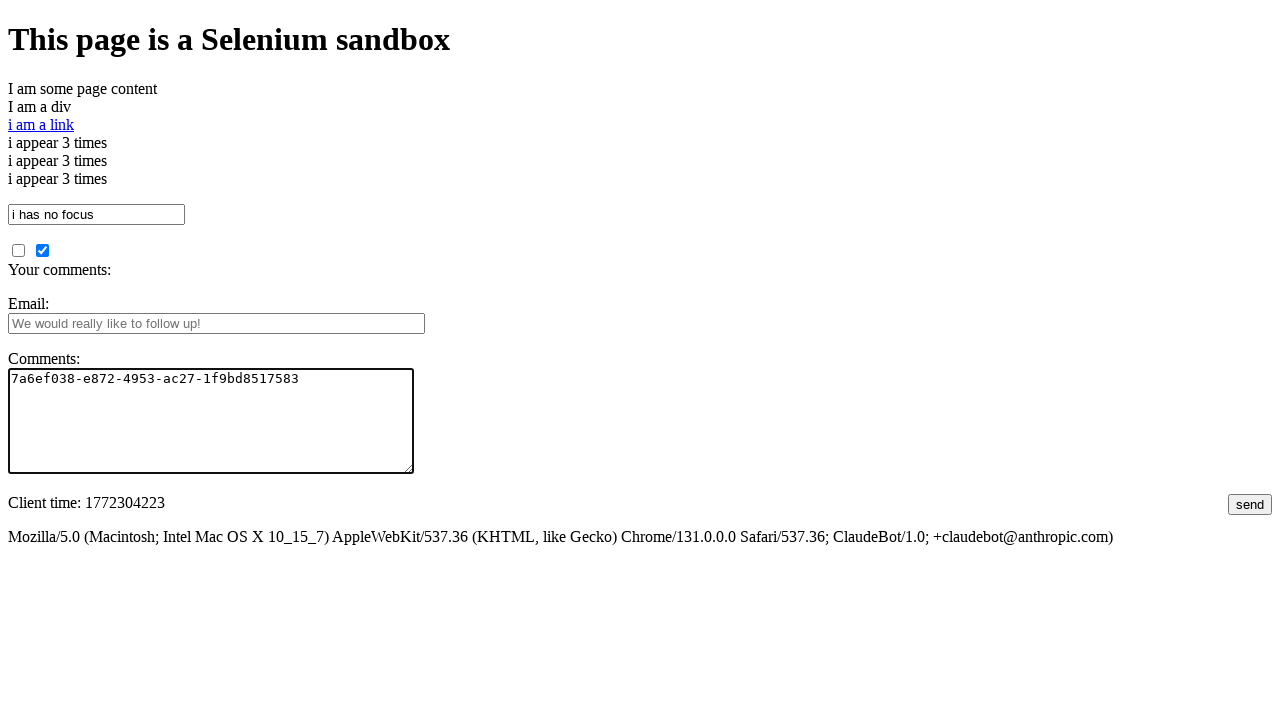

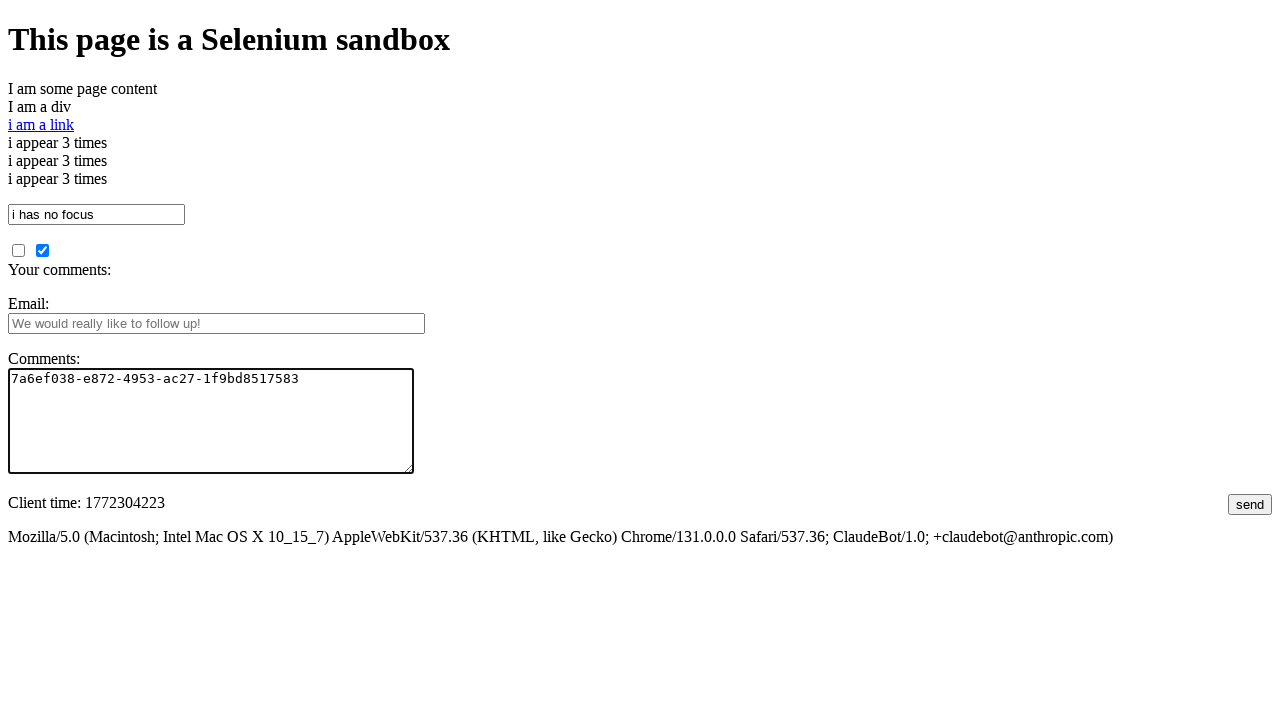